Navigates to a Vietnamese real estate virtual tour website and clicks on a div element containing tour navigation text to interact with the virtual tour.

Starting URL: http://360.thanhlongbay.vn/

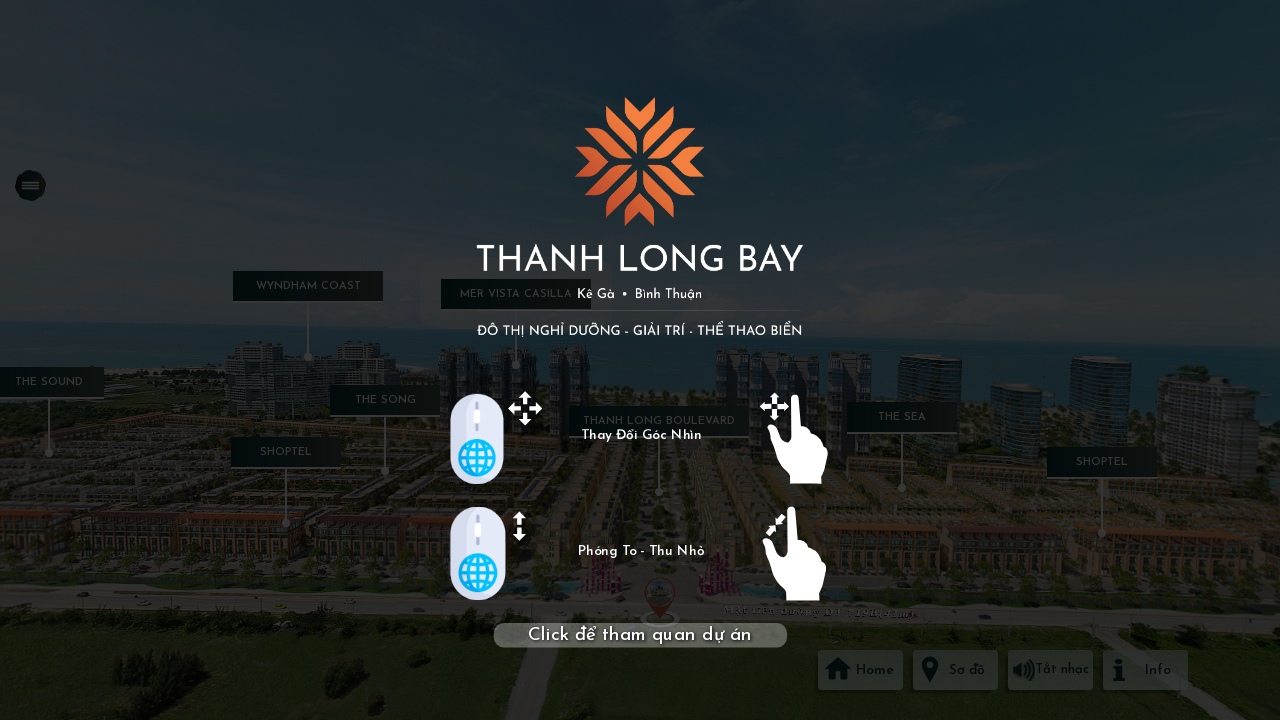

Navigated to Vietnamese real estate virtual tour website at http://360.thanhlongbay.vn/
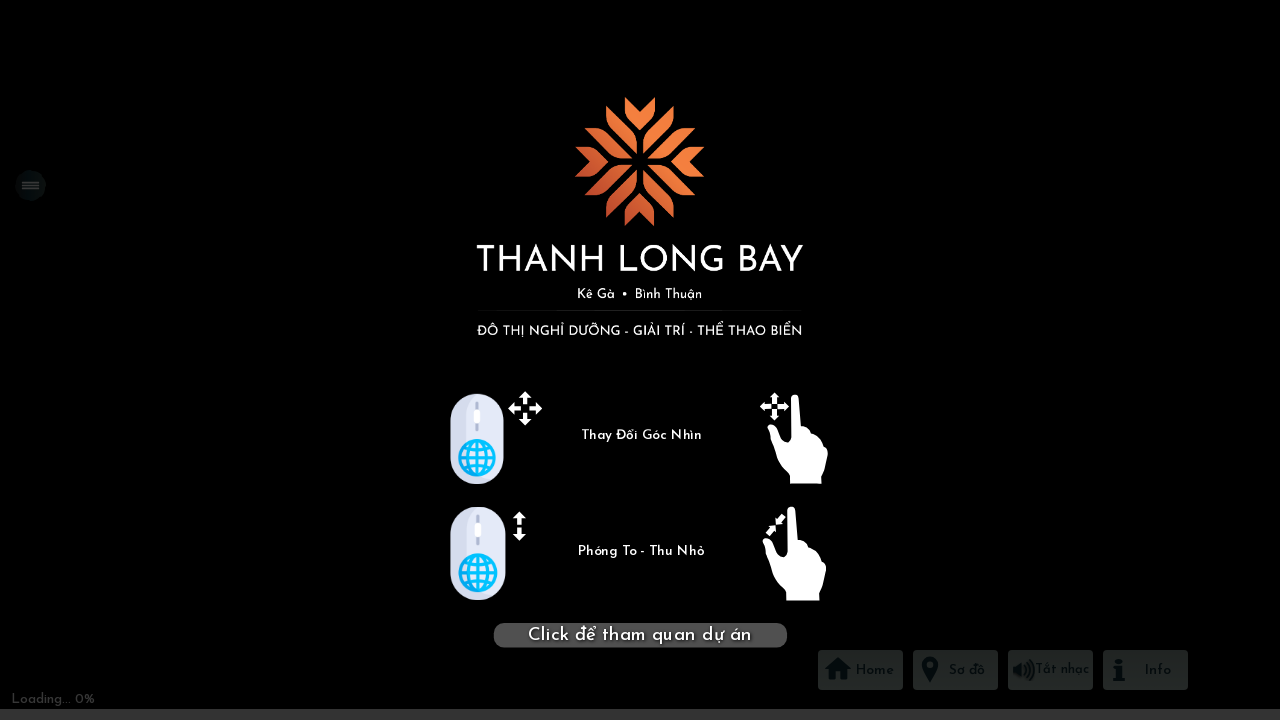

Clicked on div element containing virtual tour navigation text (Thay Đổi Góc Nhìn, Phóng To - Thu Nhỏ, Click để tham quan dự án) at (640, 360) on div >> internal:has-text="Thay \u0110\u1ed5i G\u00f3c Nh\u00ecnPh\u00f3ng To - T
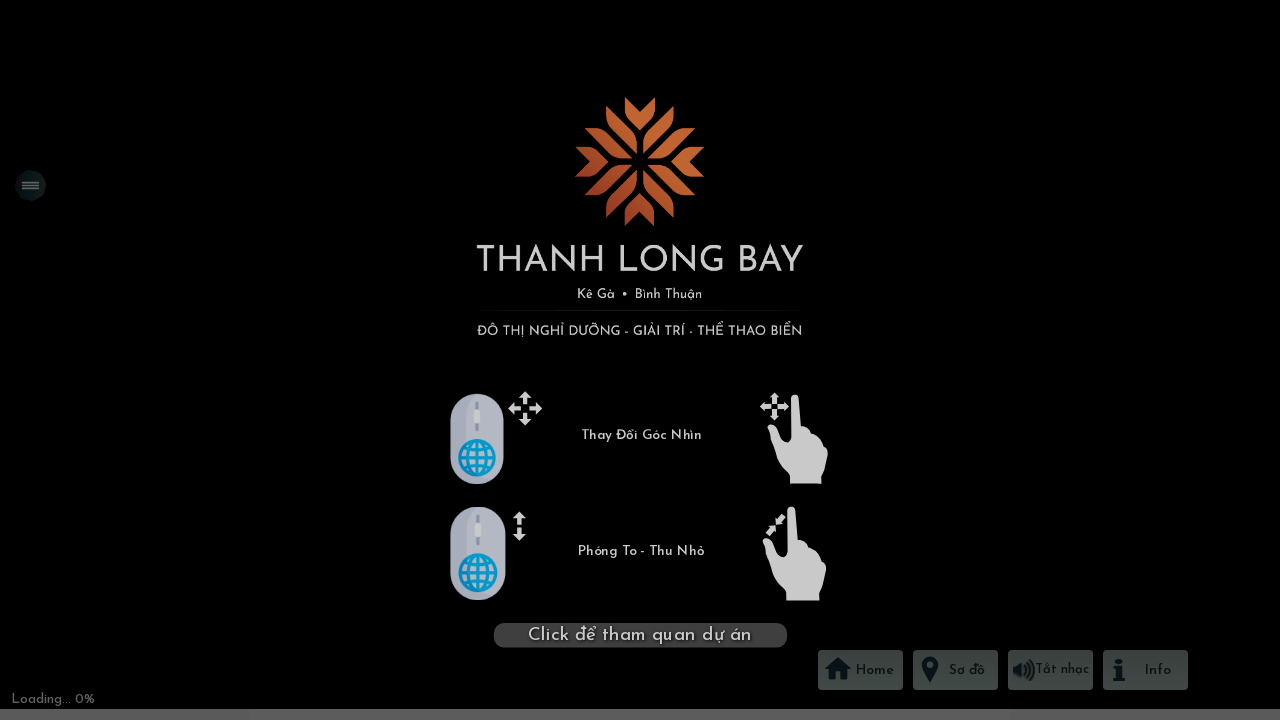

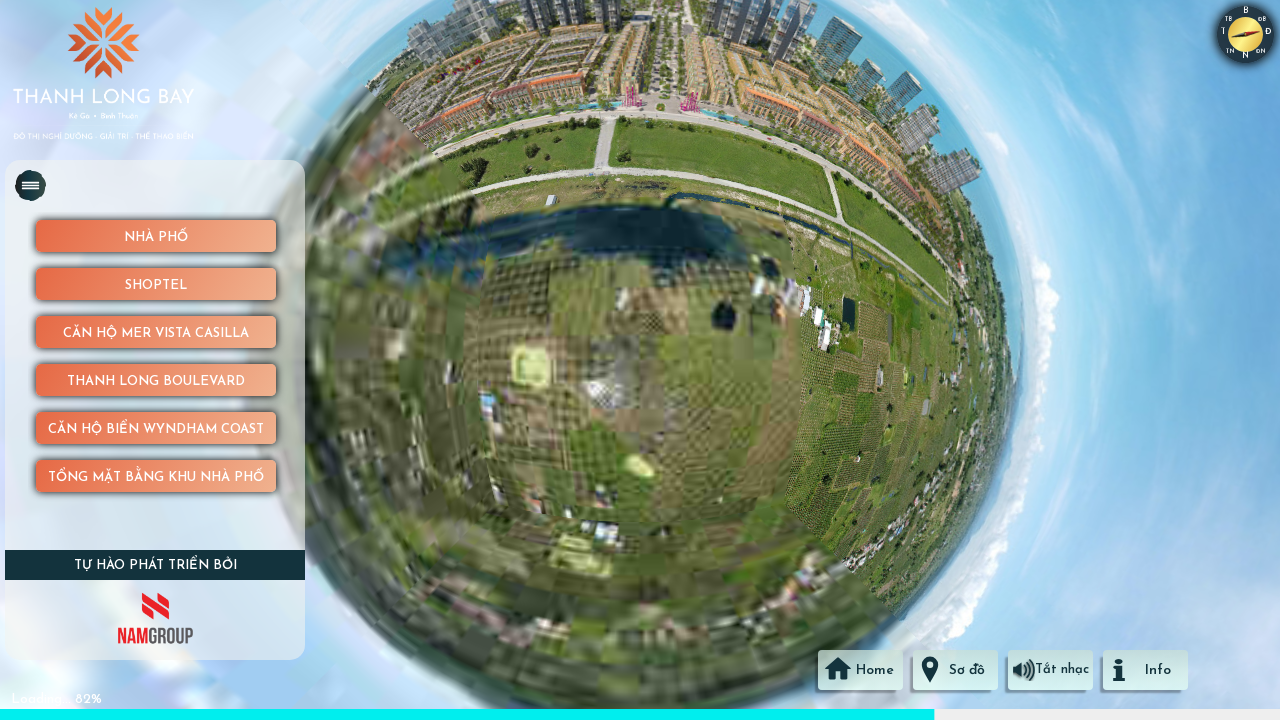